Tests filtering to show only active (incomplete) items

Starting URL: https://demo.playwright.dev/todomvc

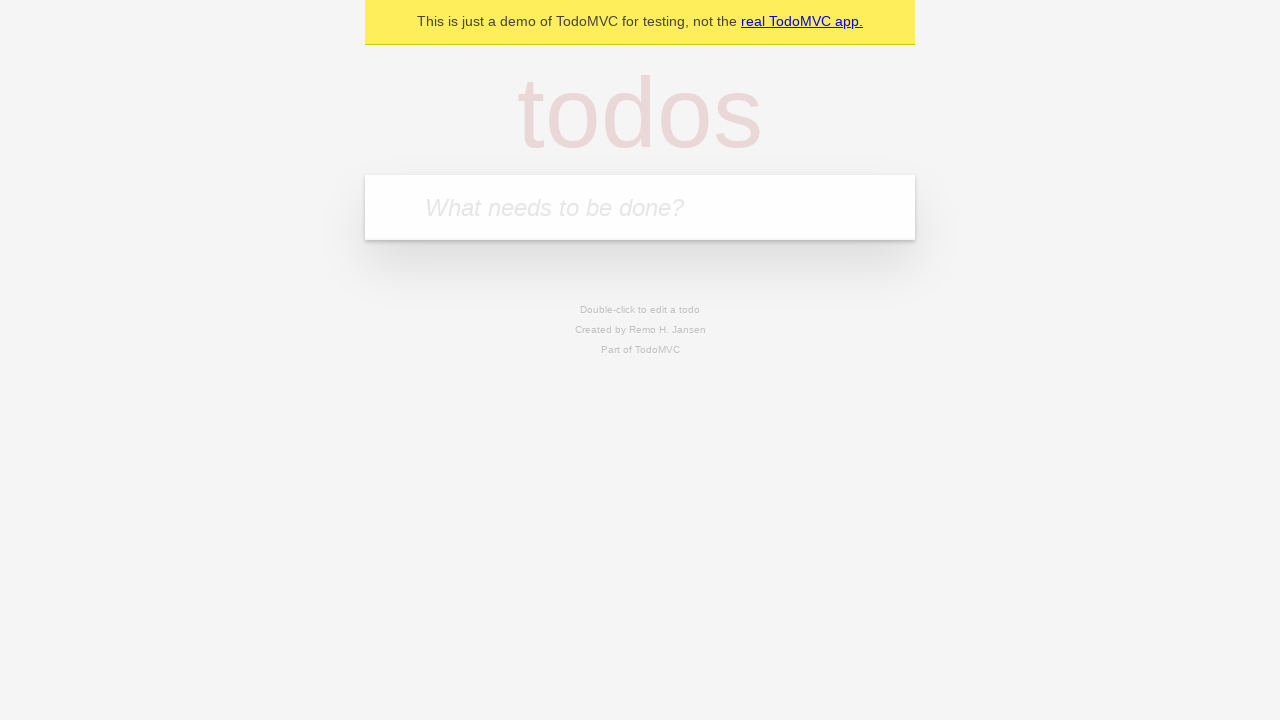

Filled todo input with 'buy some cheese' on internal:attr=[placeholder="What needs to be done?"i]
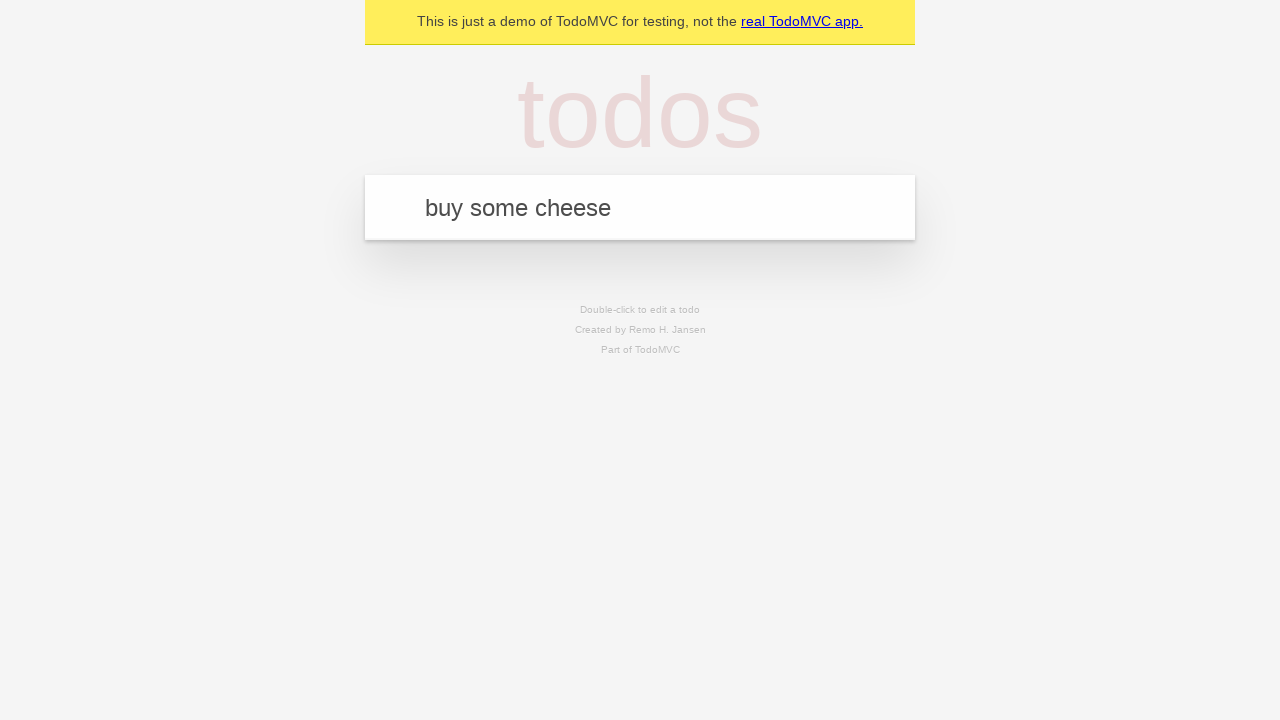

Pressed Enter to add first todo on internal:attr=[placeholder="What needs to be done?"i]
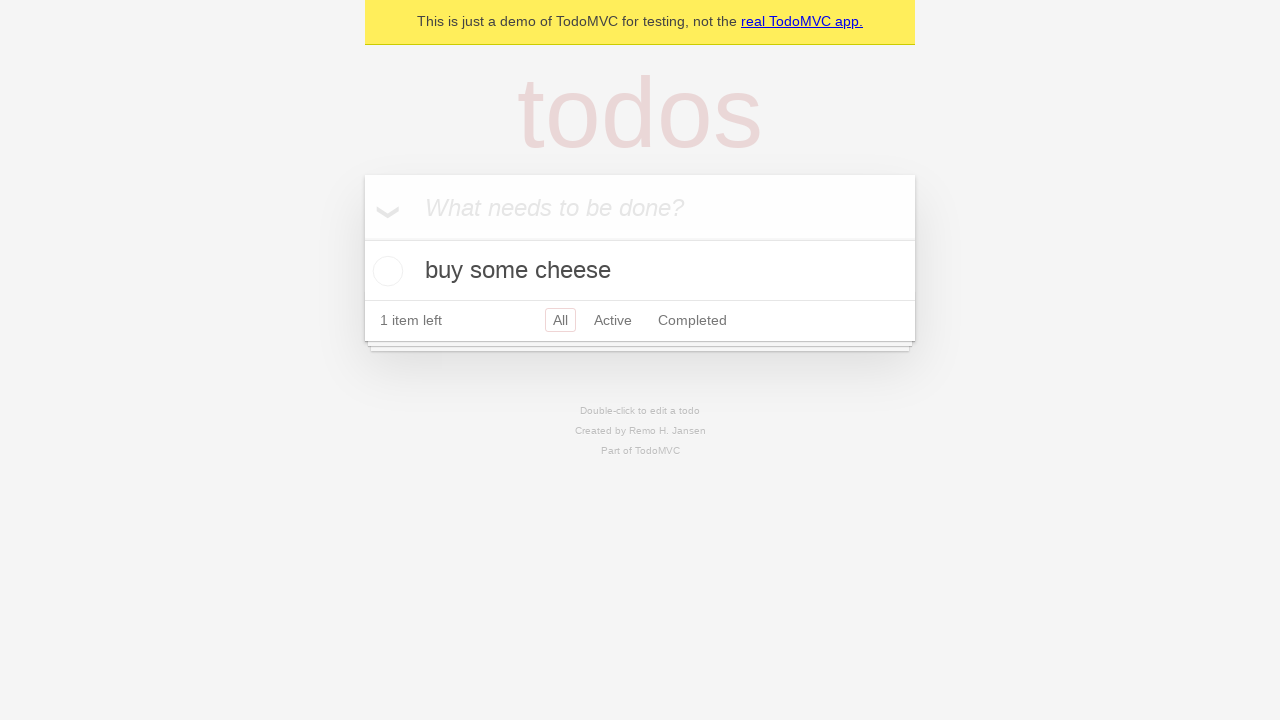

Filled todo input with 'feed the cat' on internal:attr=[placeholder="What needs to be done?"i]
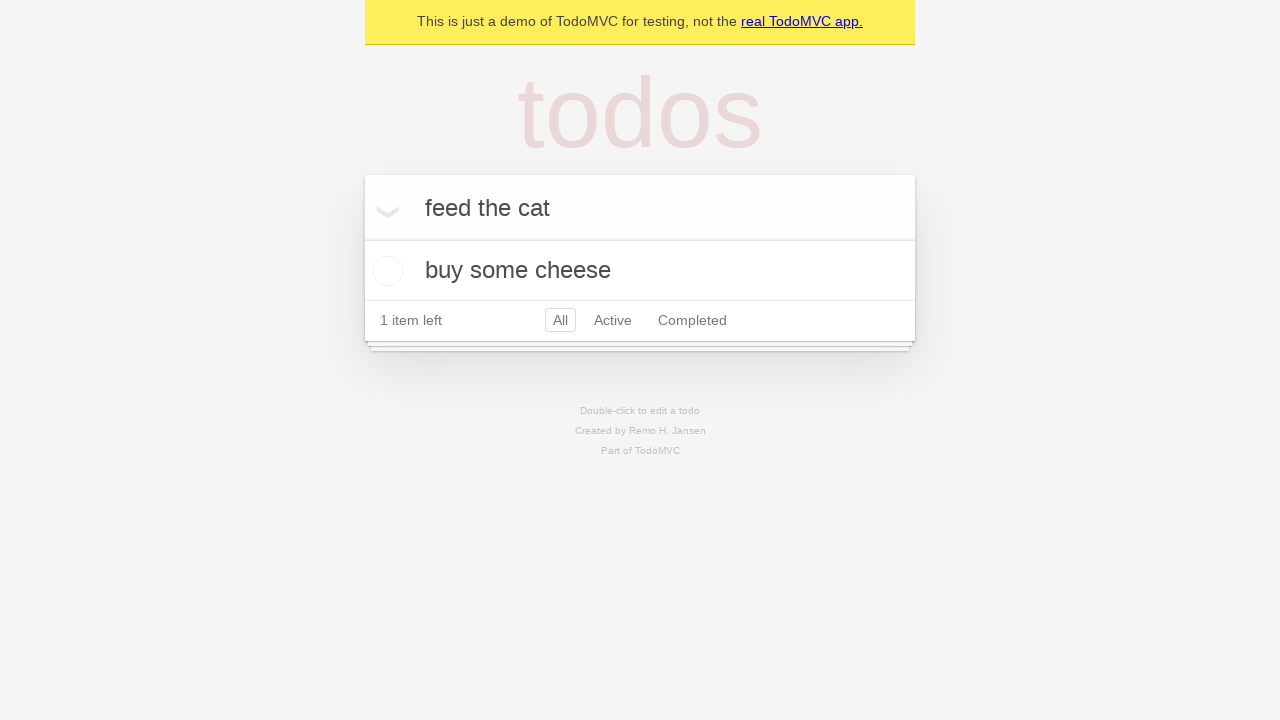

Pressed Enter to add second todo on internal:attr=[placeholder="What needs to be done?"i]
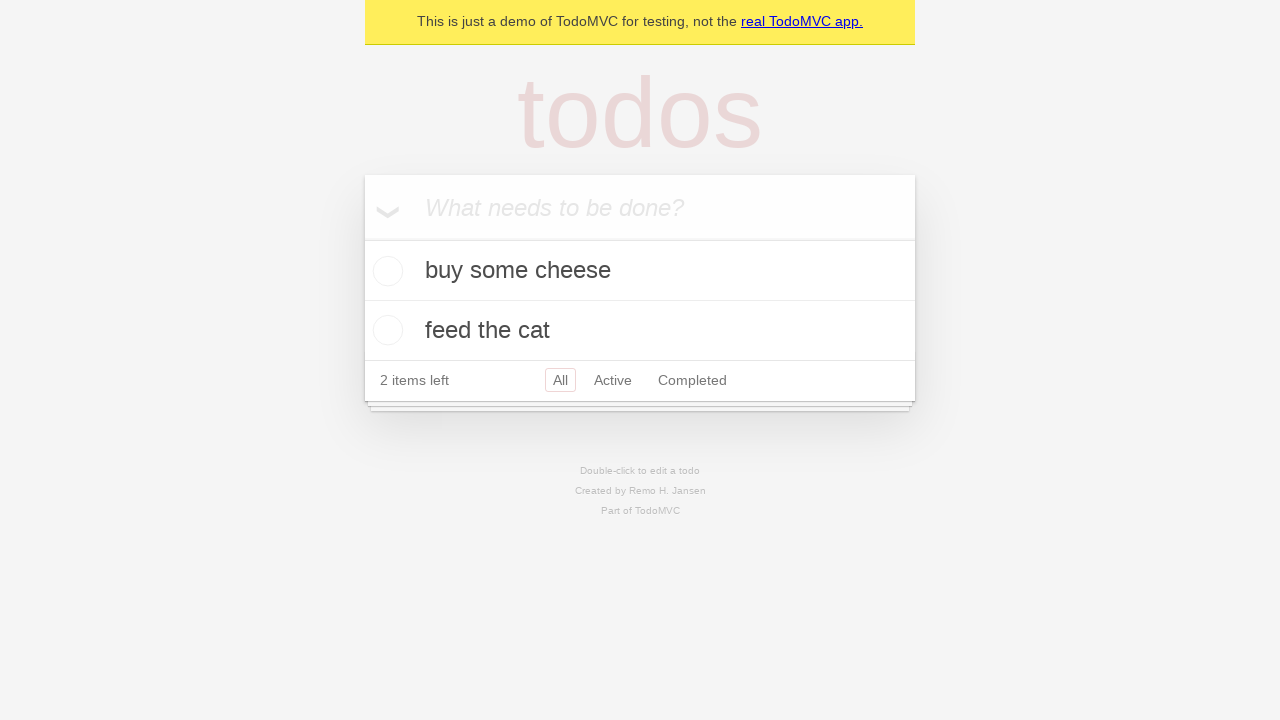

Filled todo input with 'book a doctors appointment' on internal:attr=[placeholder="What needs to be done?"i]
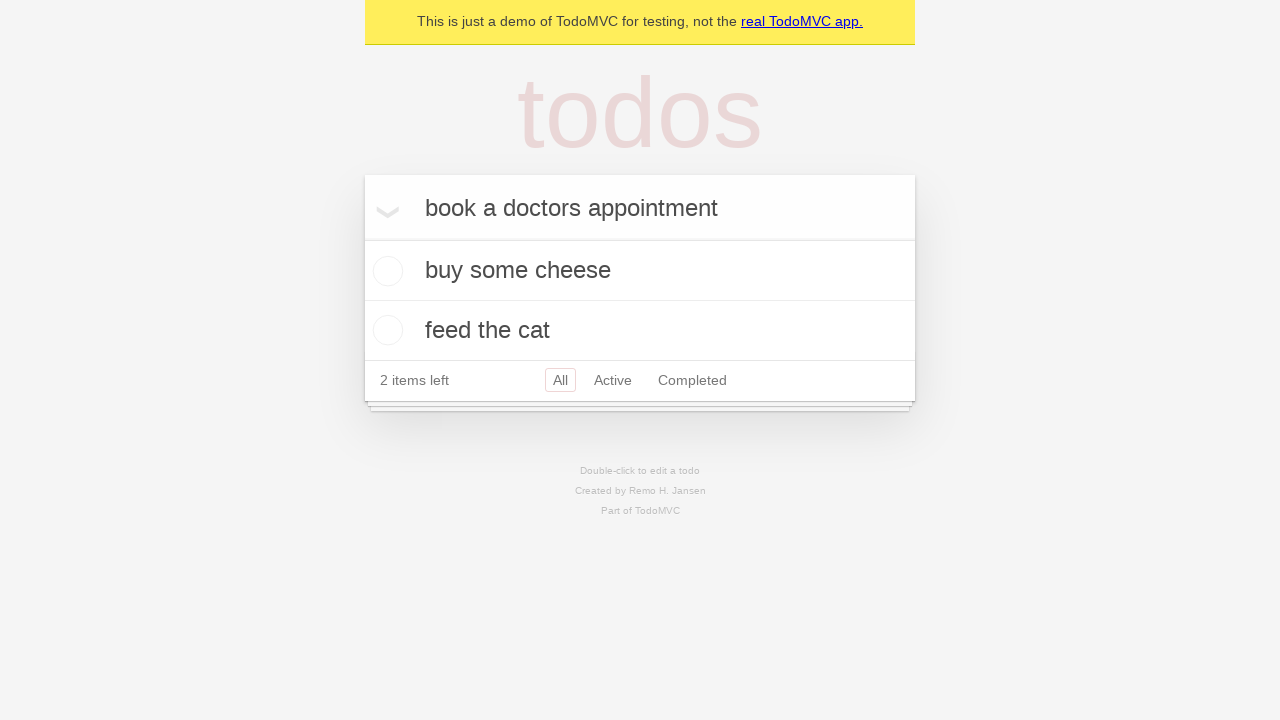

Pressed Enter to add third todo on internal:attr=[placeholder="What needs to be done?"i]
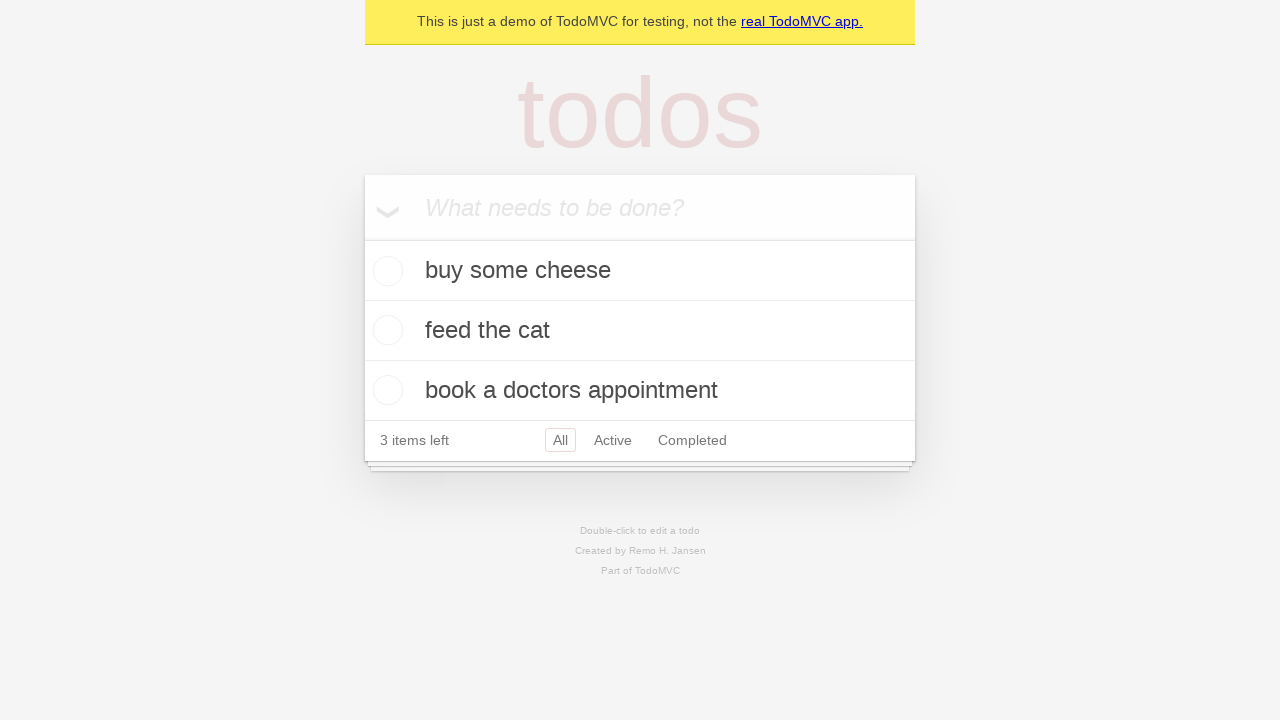

Checked the second todo item to mark it complete at (385, 330) on internal:testid=[data-testid="todo-item"s] >> nth=1 >> internal:role=checkbox
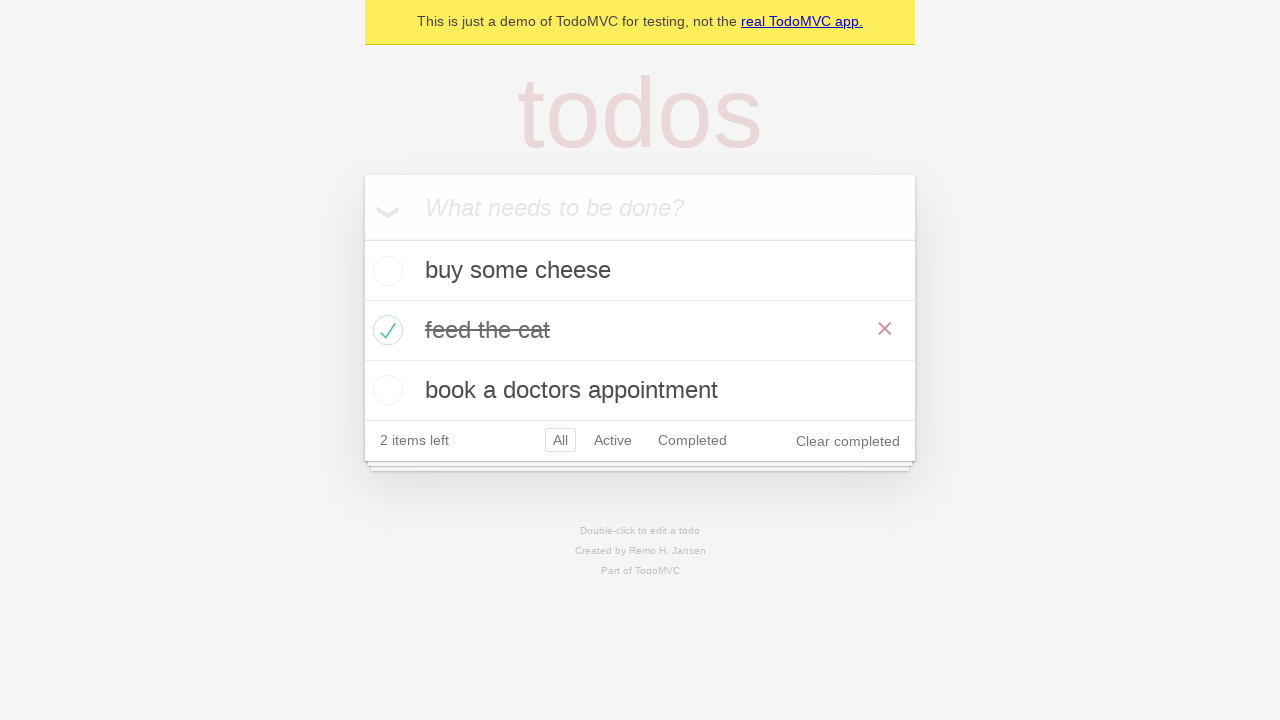

Clicked Active filter to display only incomplete items at (613, 440) on internal:role=link[name="Active"i]
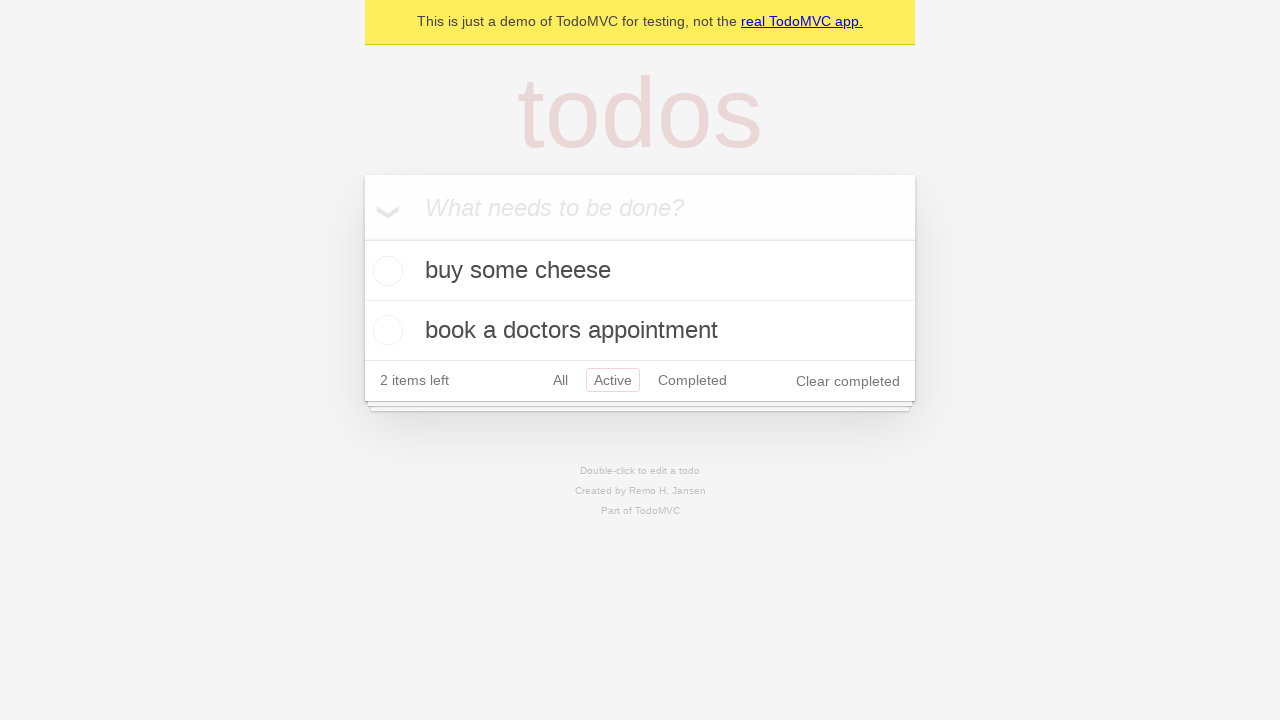

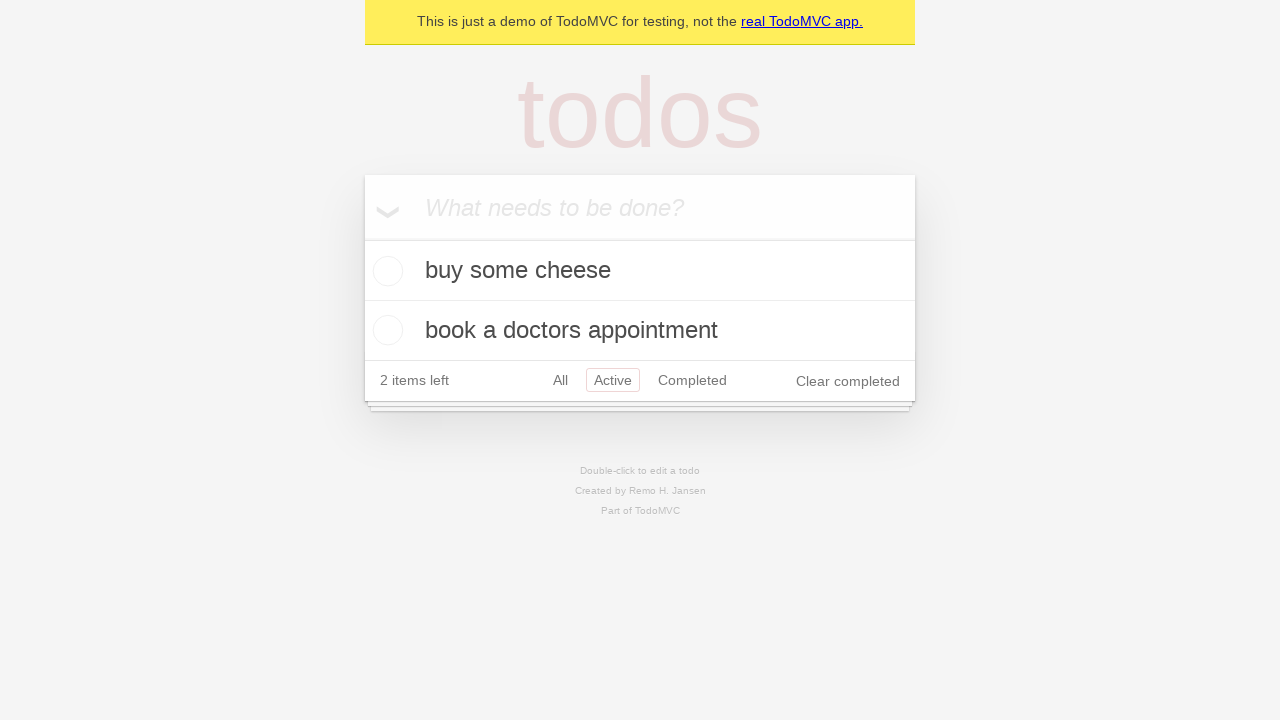